Navigates to the omayo blogspot test page and maximizes the browser window. This is a basic page load verification test.

Starting URL: https://omayo.blogspot.com/

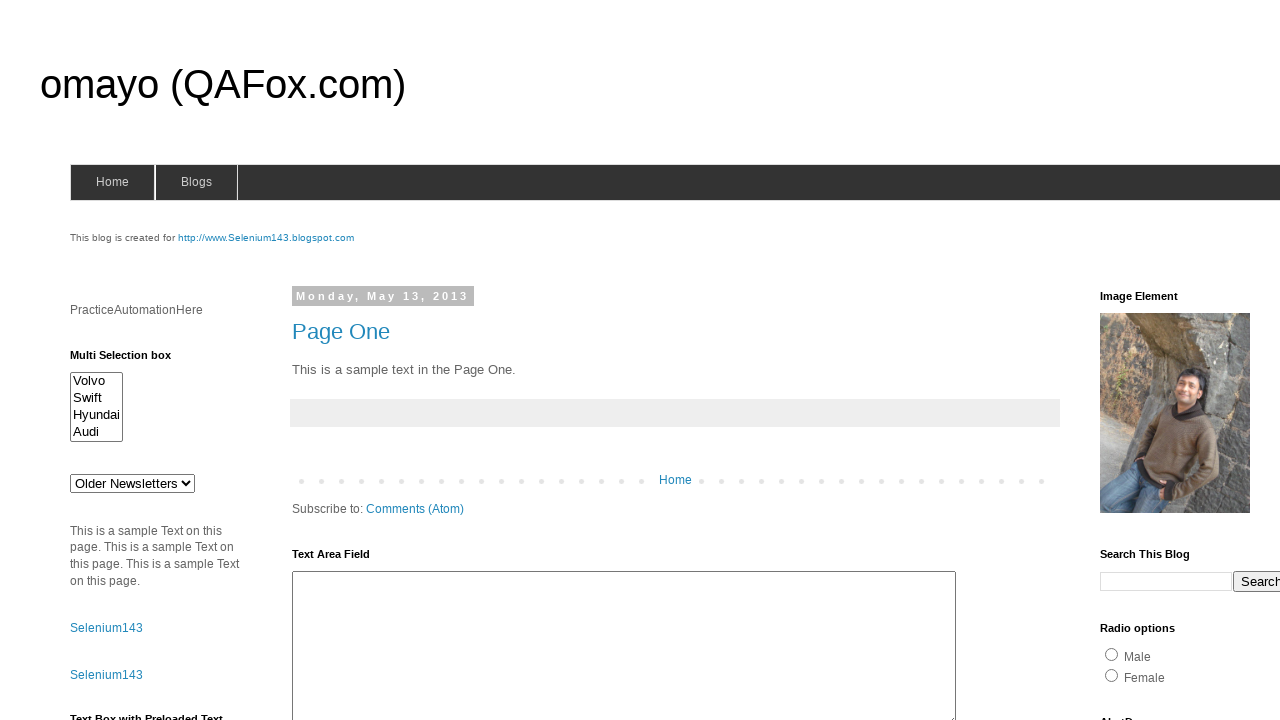

Set viewport to 1920x1080 to maximize browser window
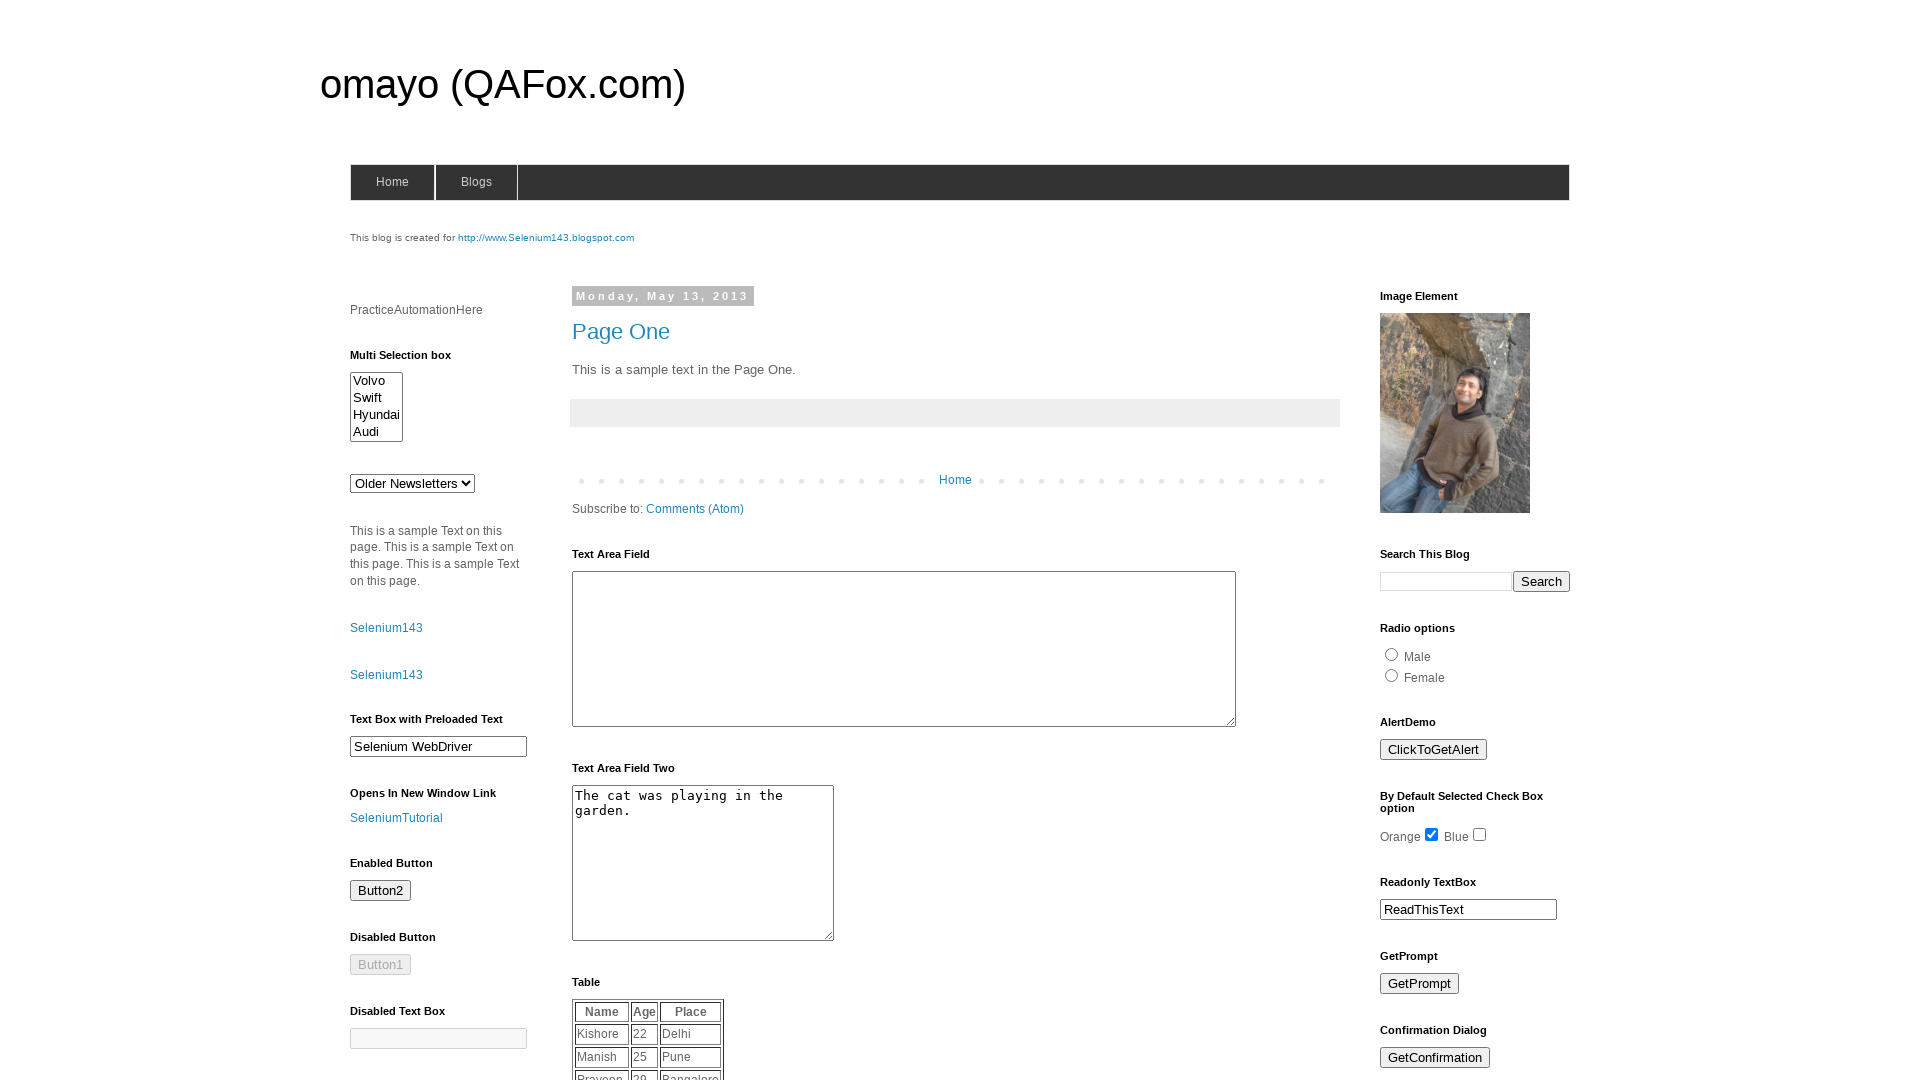

Waited for page to reach domcontentloaded state
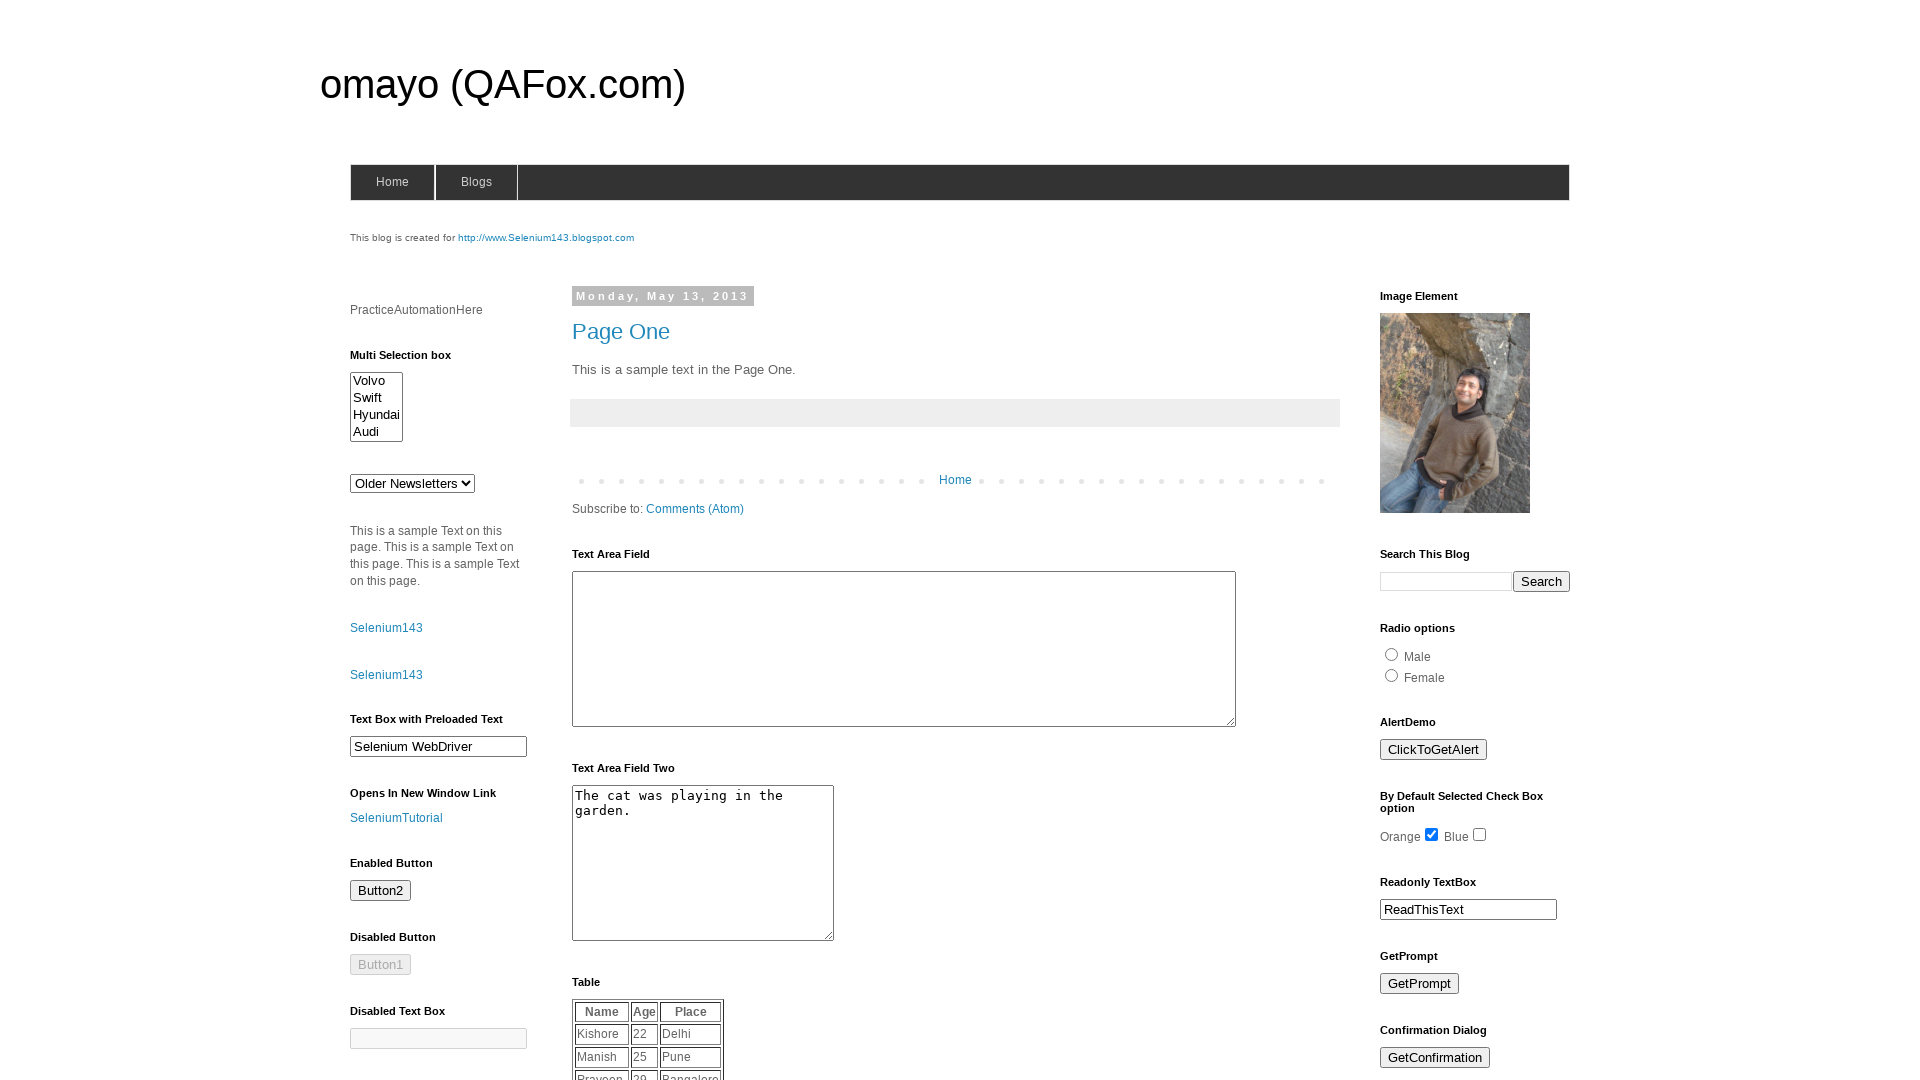

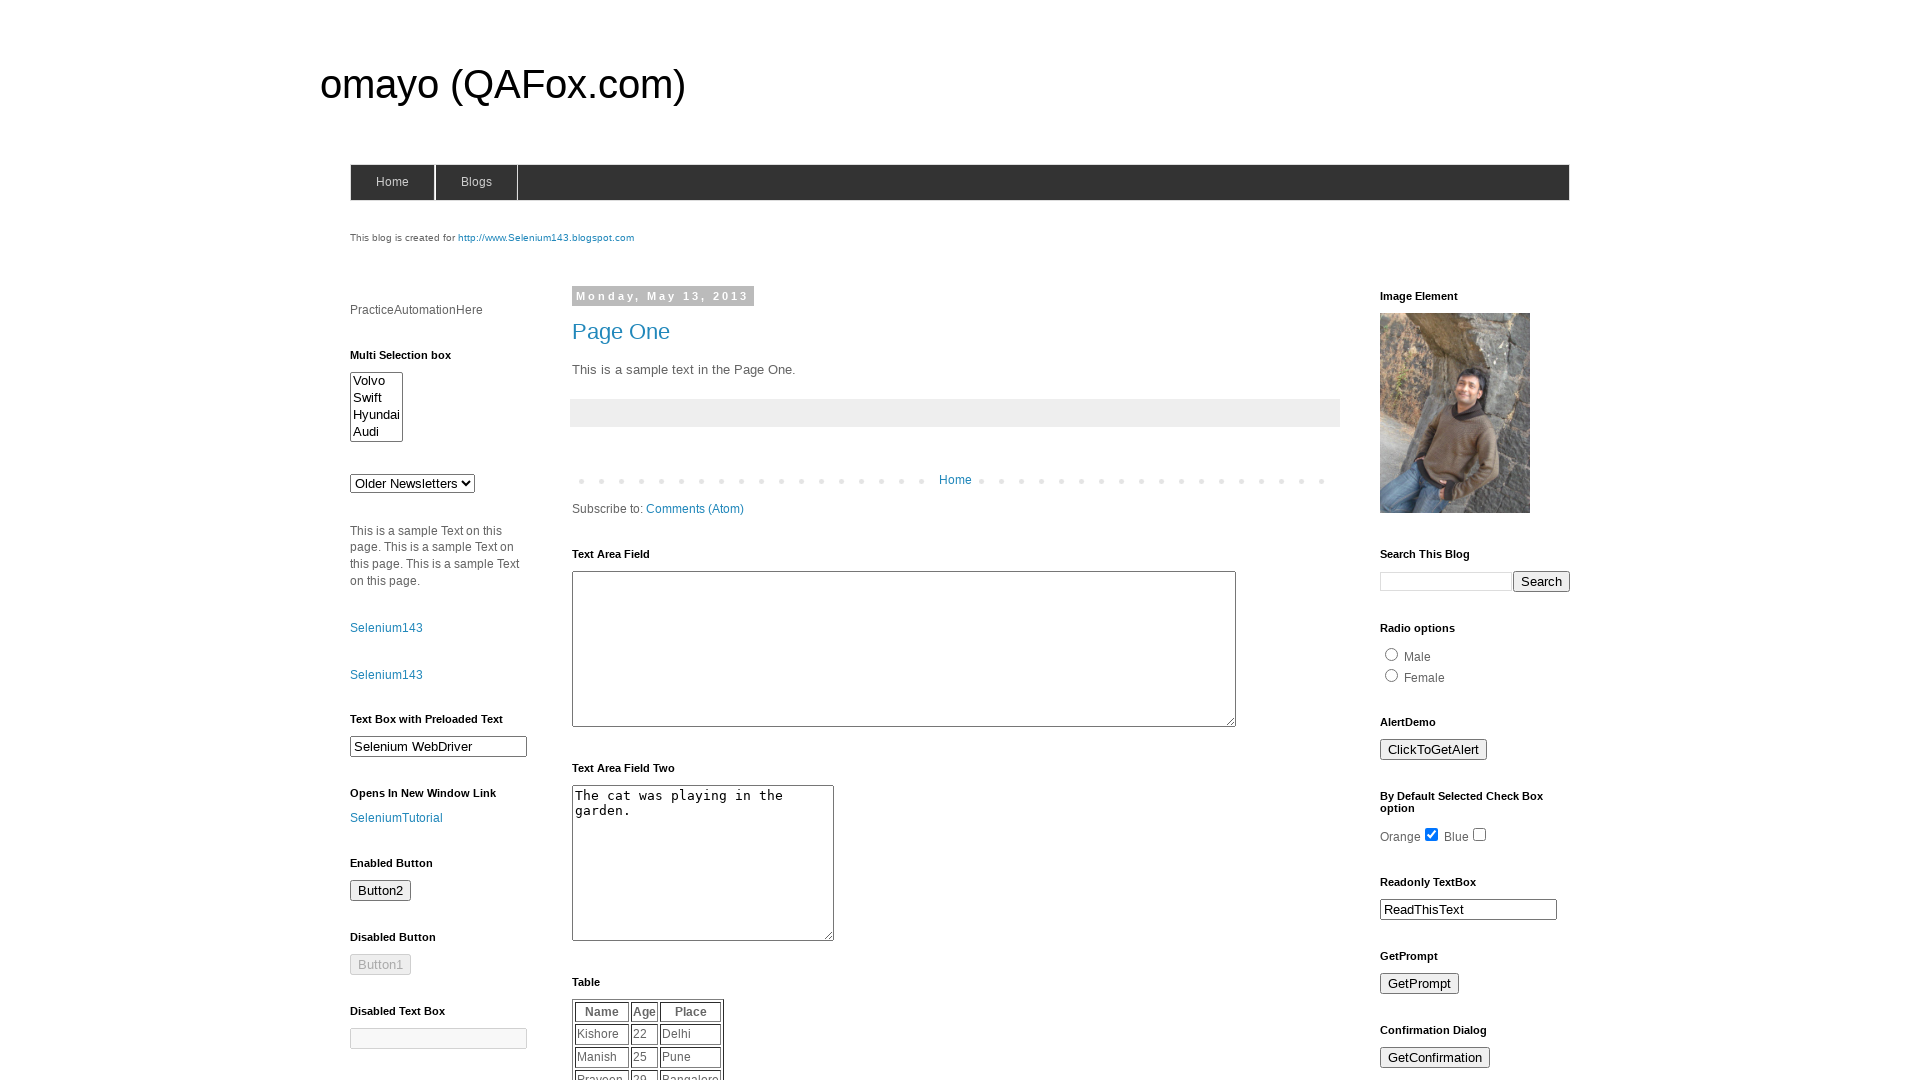